Tests calculator division functionality by clicking 6 / 3 and verifying the result equals 2

Starting URL: https://testpages.eviltester.com/styled/apps/calculator.html

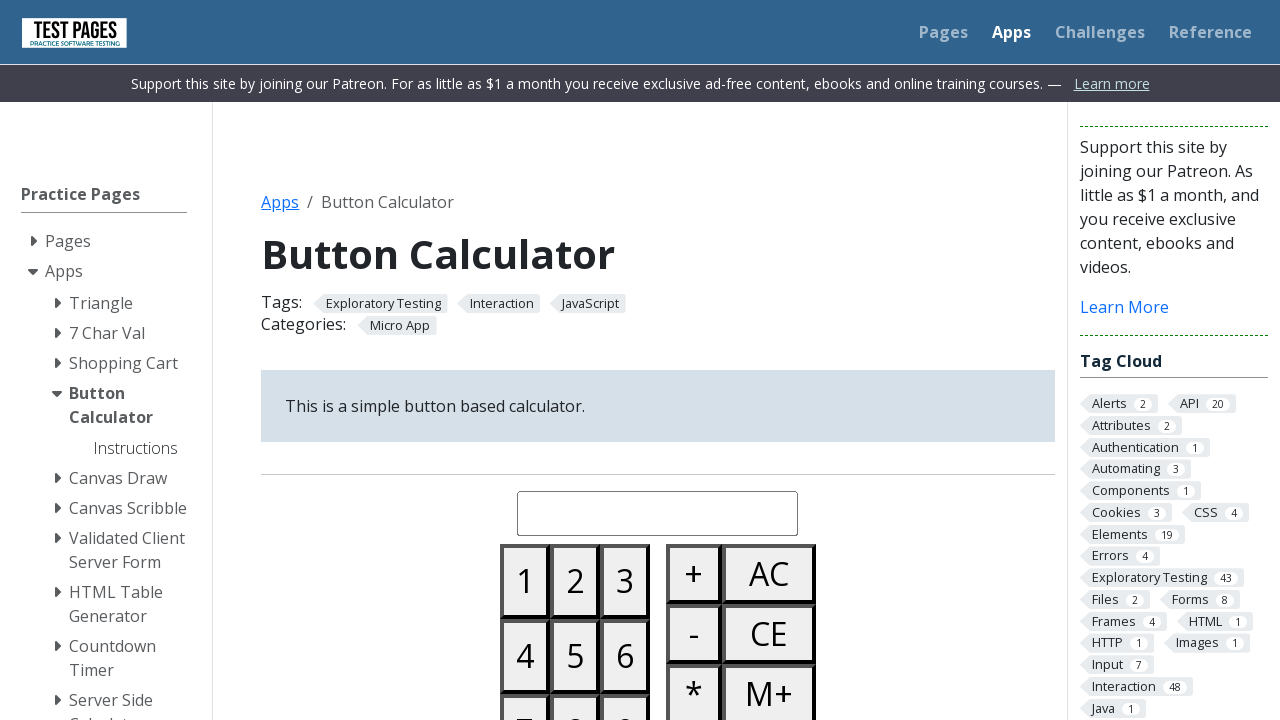

Clicked button 6 at (625, 656) on #button06
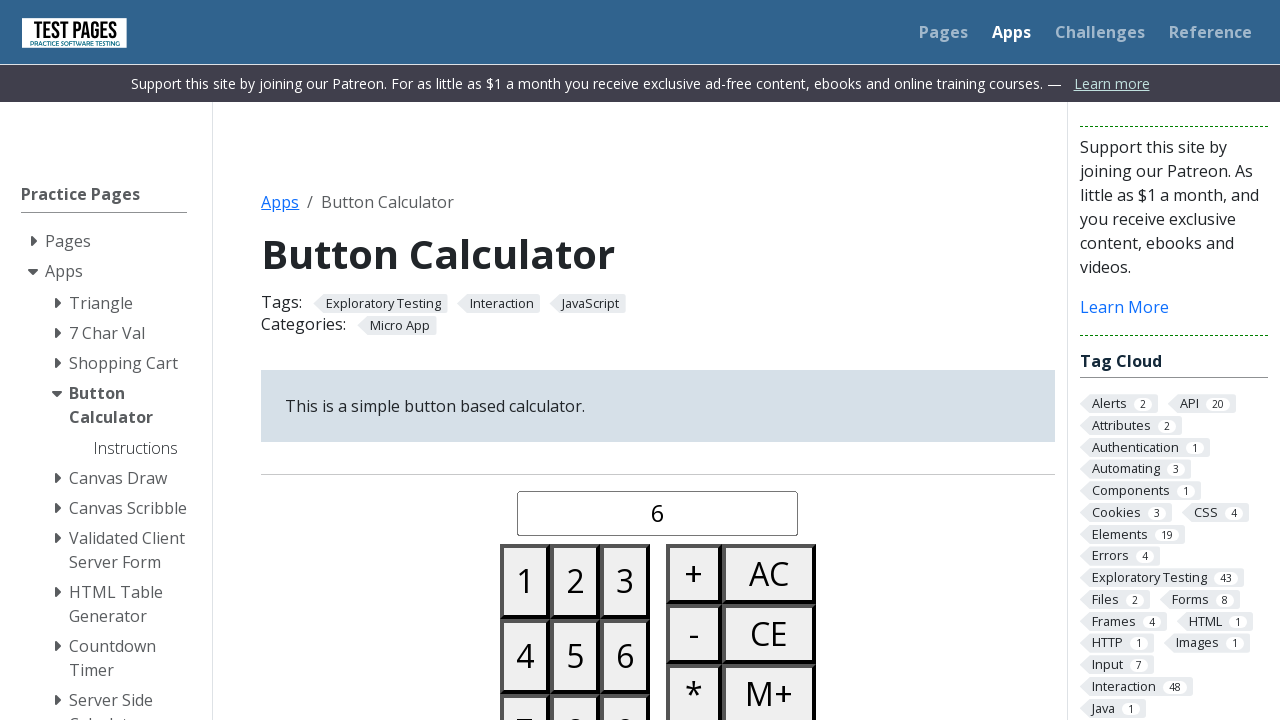

Clicked divide button at (694, 360) on #buttondivide
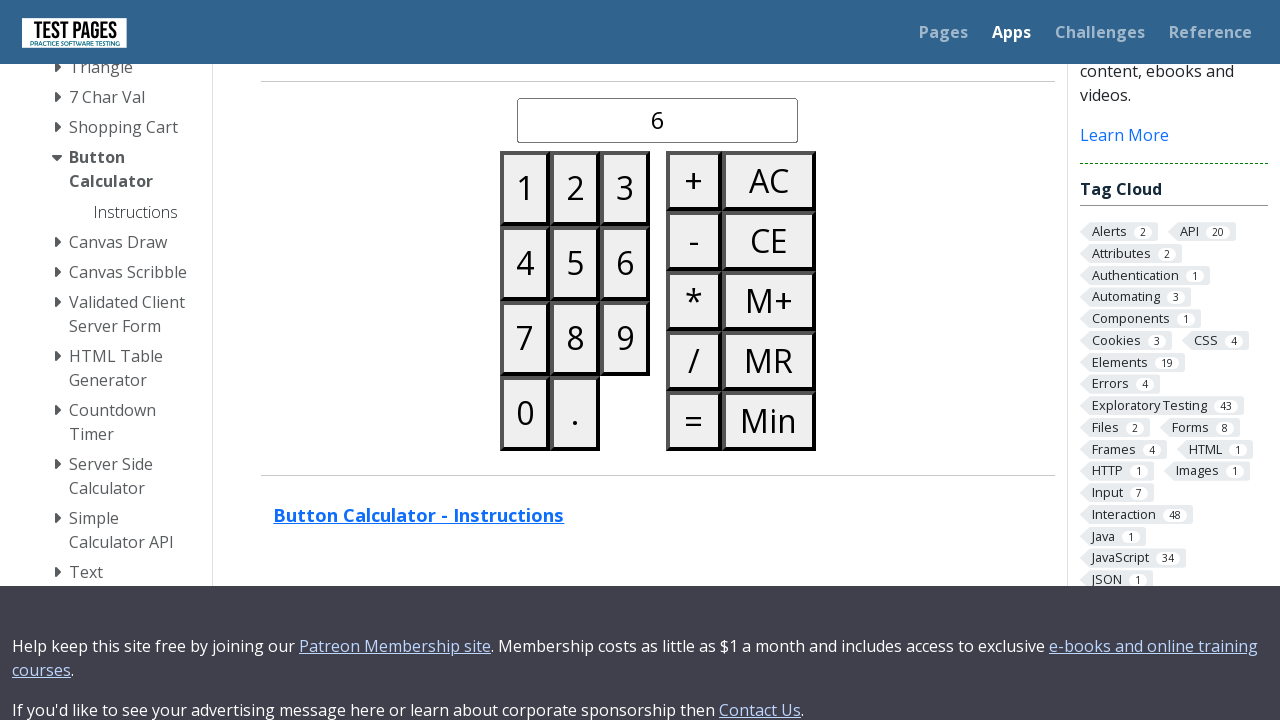

Clicked button 3 at (625, 188) on #button03
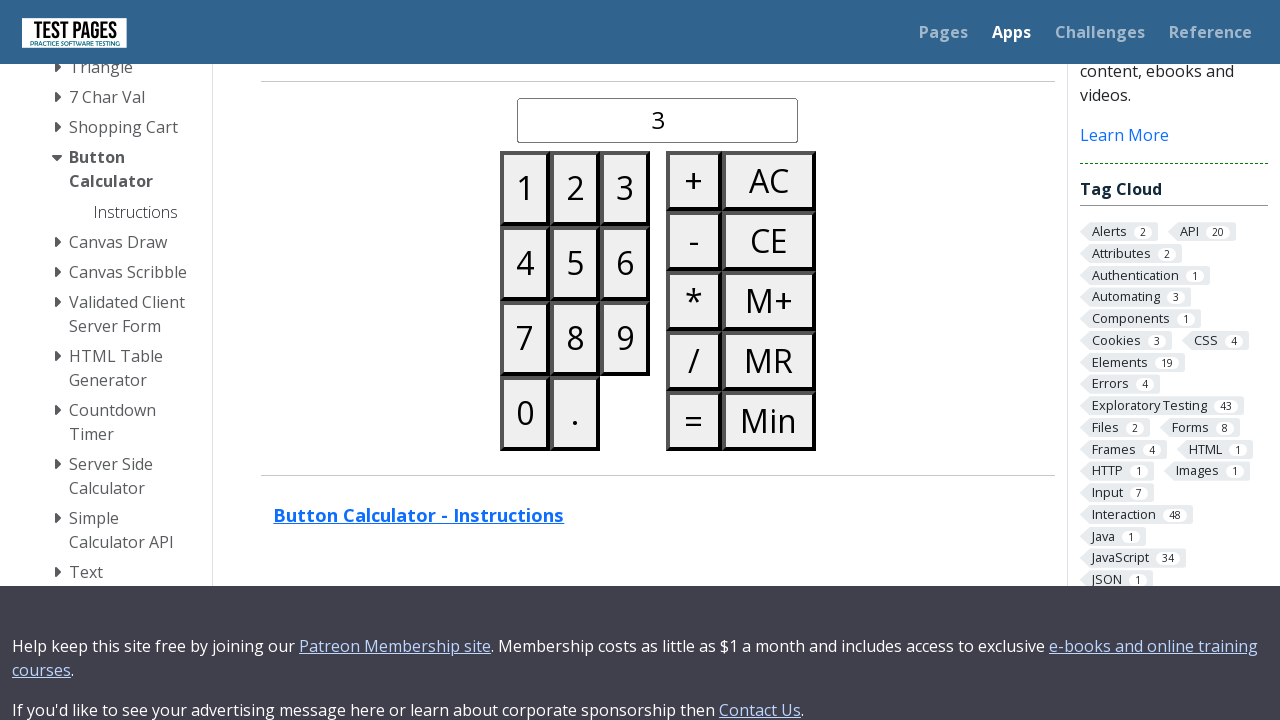

Clicked equals button at (694, 420) on #buttonequals
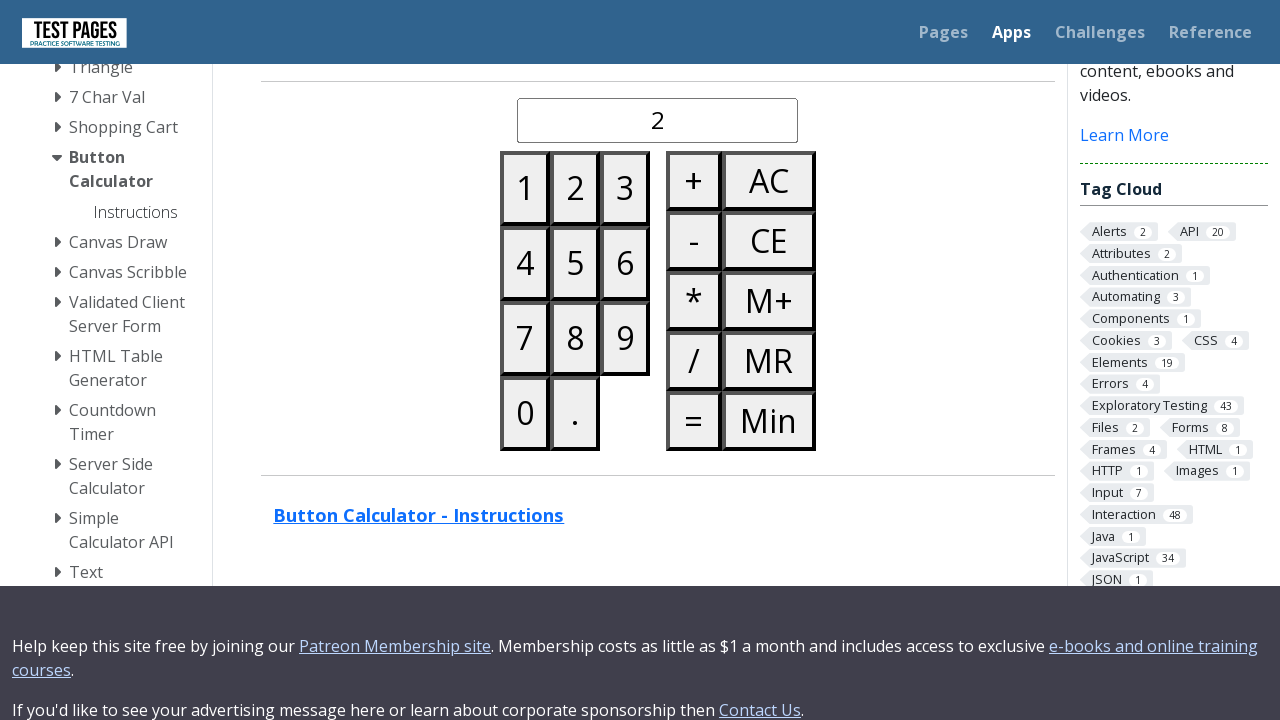

Result display loaded after calculation
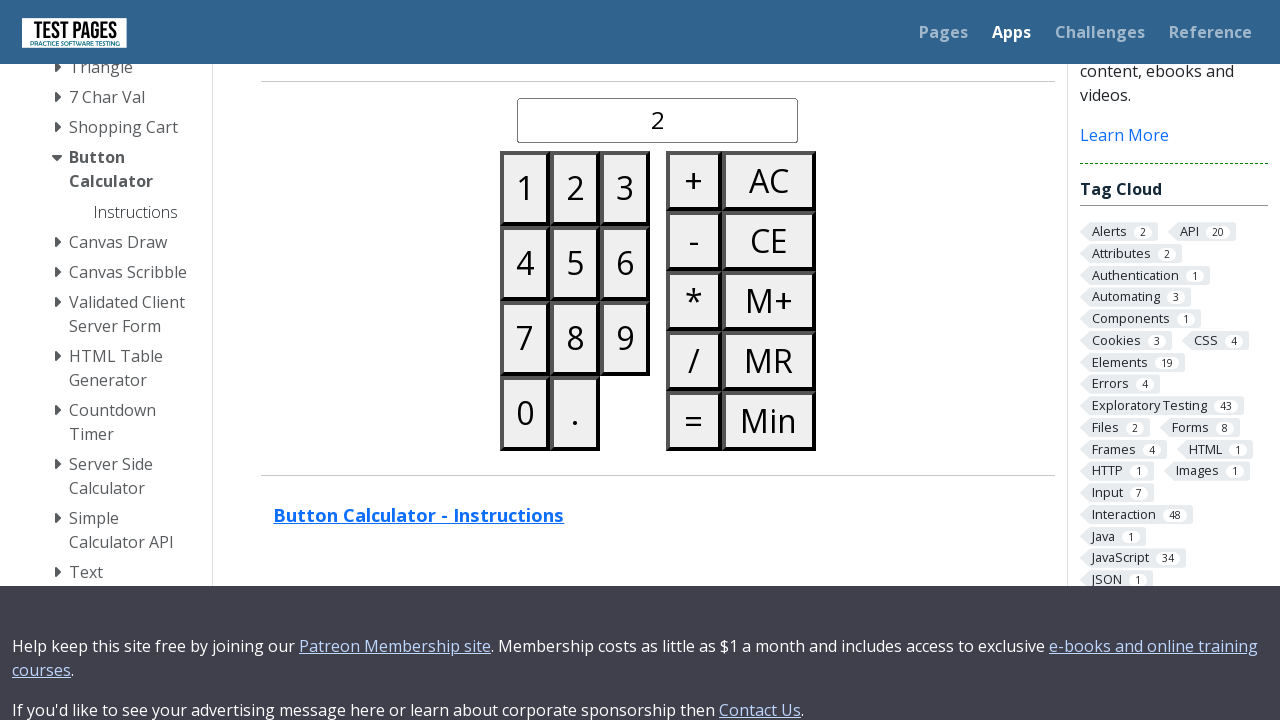

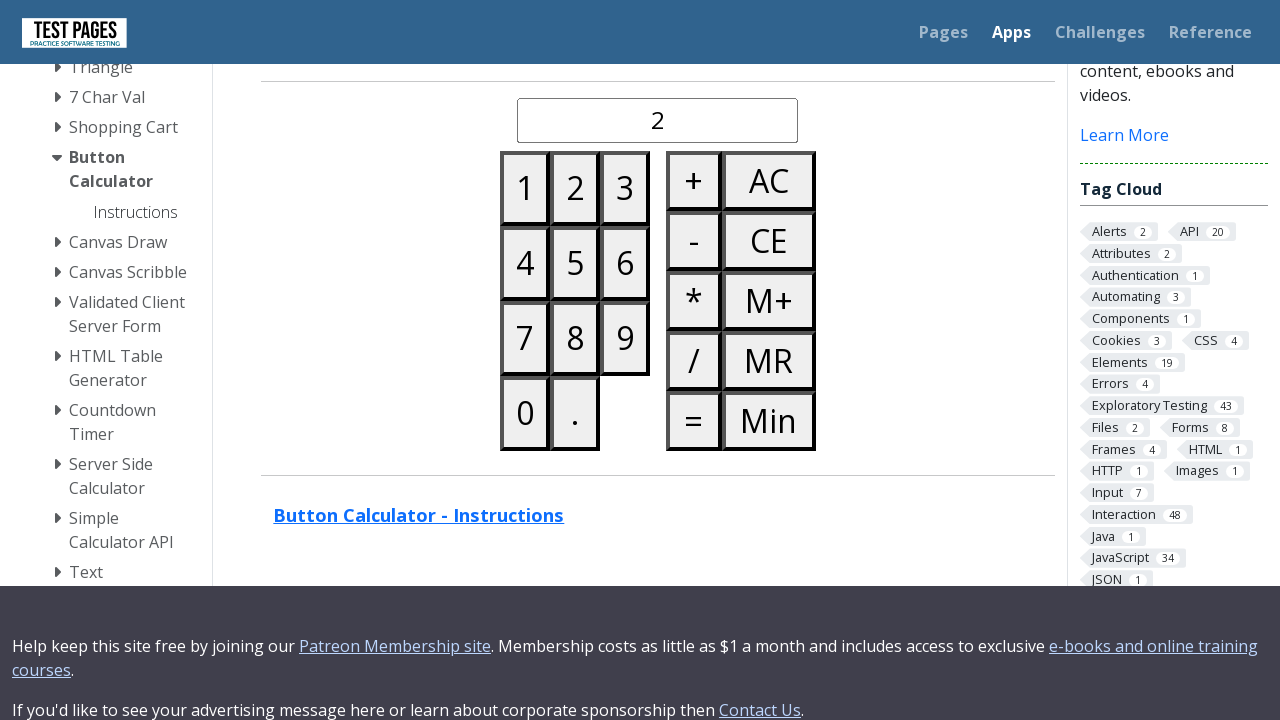